Tests the progress bar widget by starting it and waiting for it to reach 100%

Starting URL: https://demoqa.com/

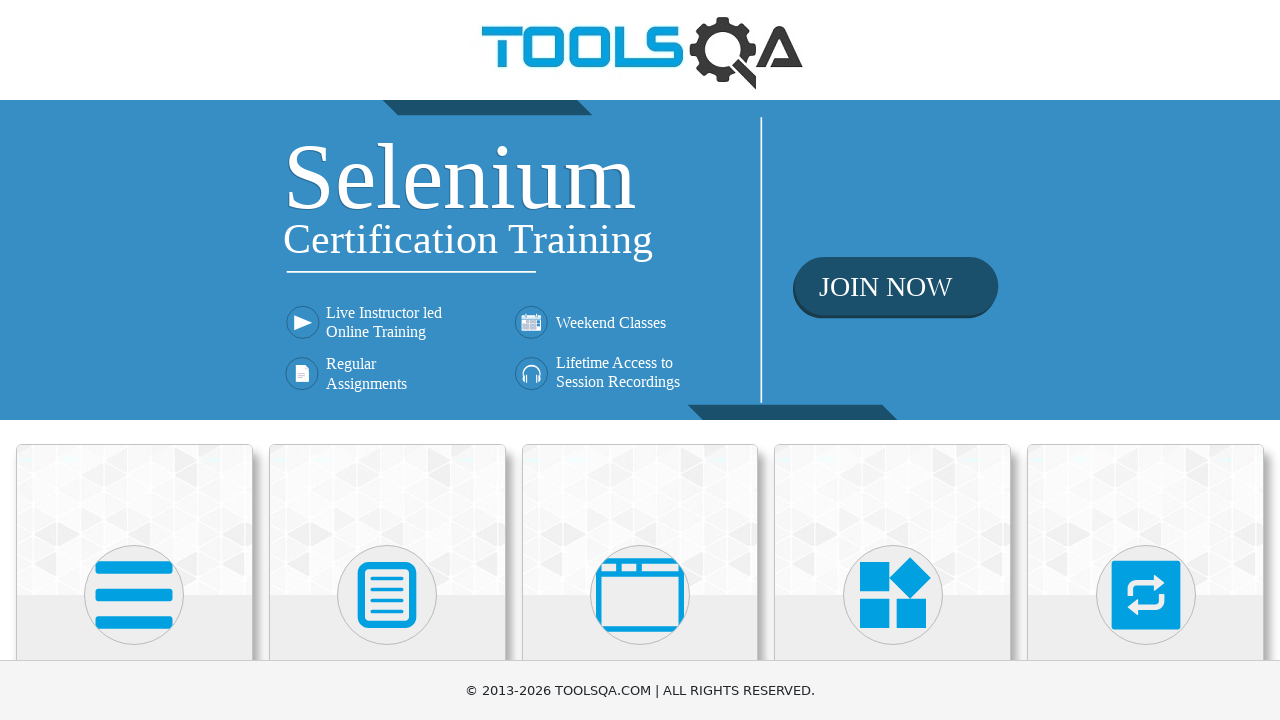

Clicked on Widgets heading to navigate to widgets section at (893, 360) on internal:role=heading[name="Widgets"i]
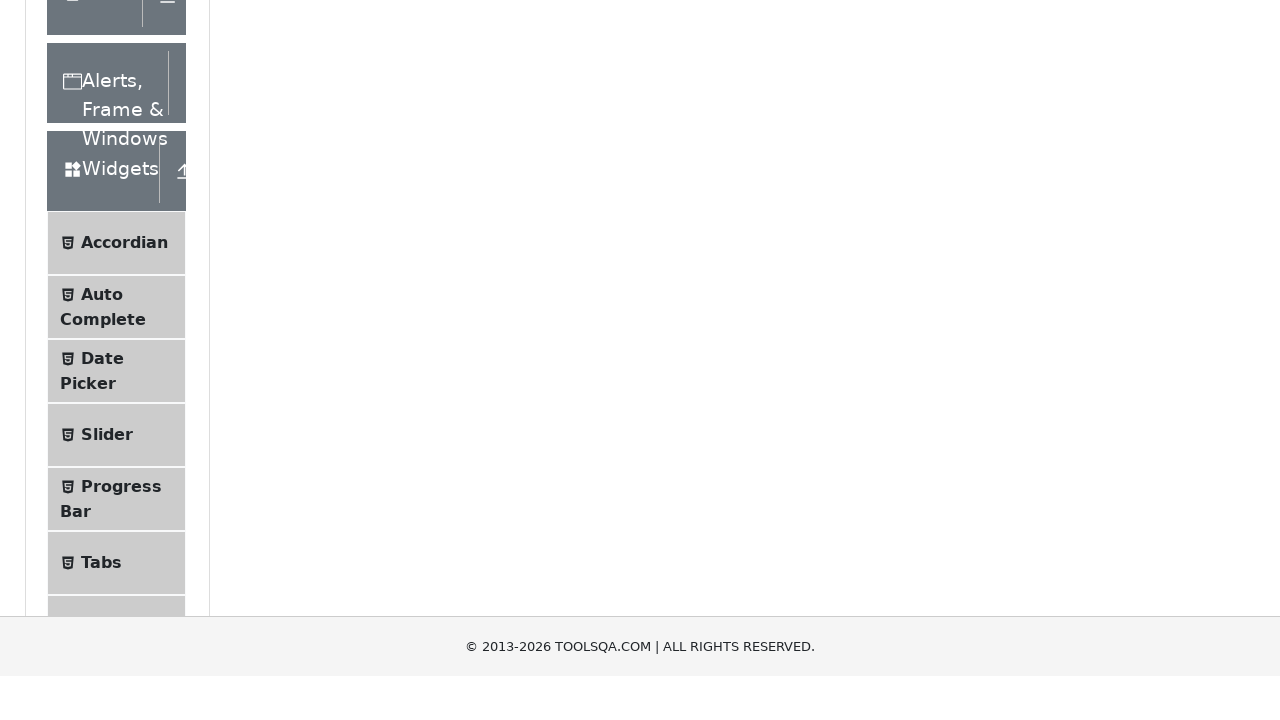

Clicked on Progress Bar menu item at (121, 118) on internal:text="Progress Bar"i
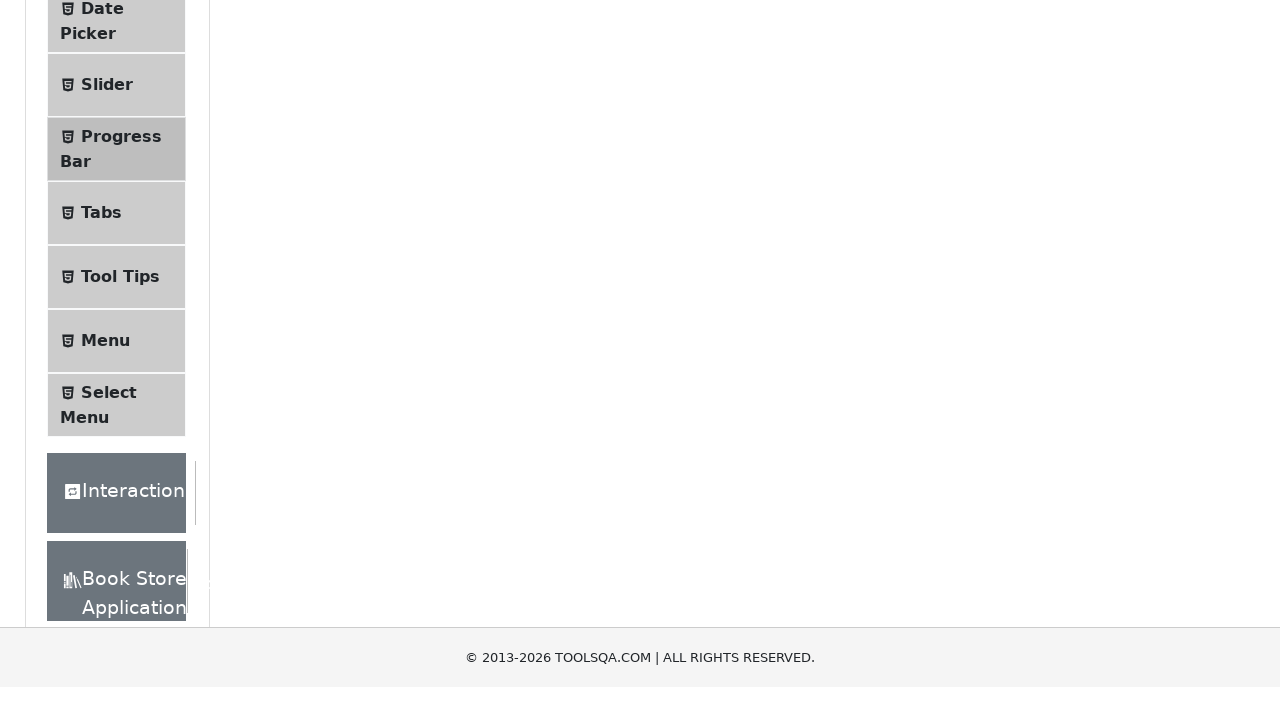

Clicked Start button to begin progress bar animation at (266, 231) on internal:role=button[name="Start"i]
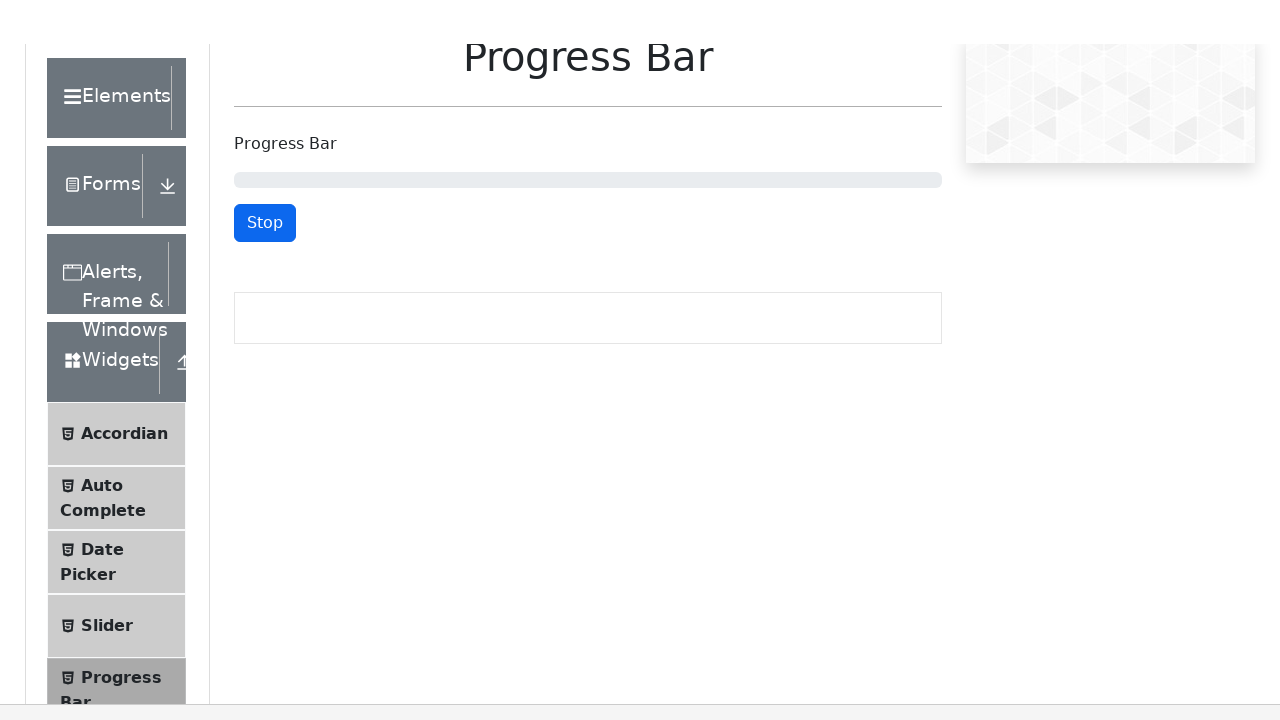

Waited 10 seconds for progress bar to complete
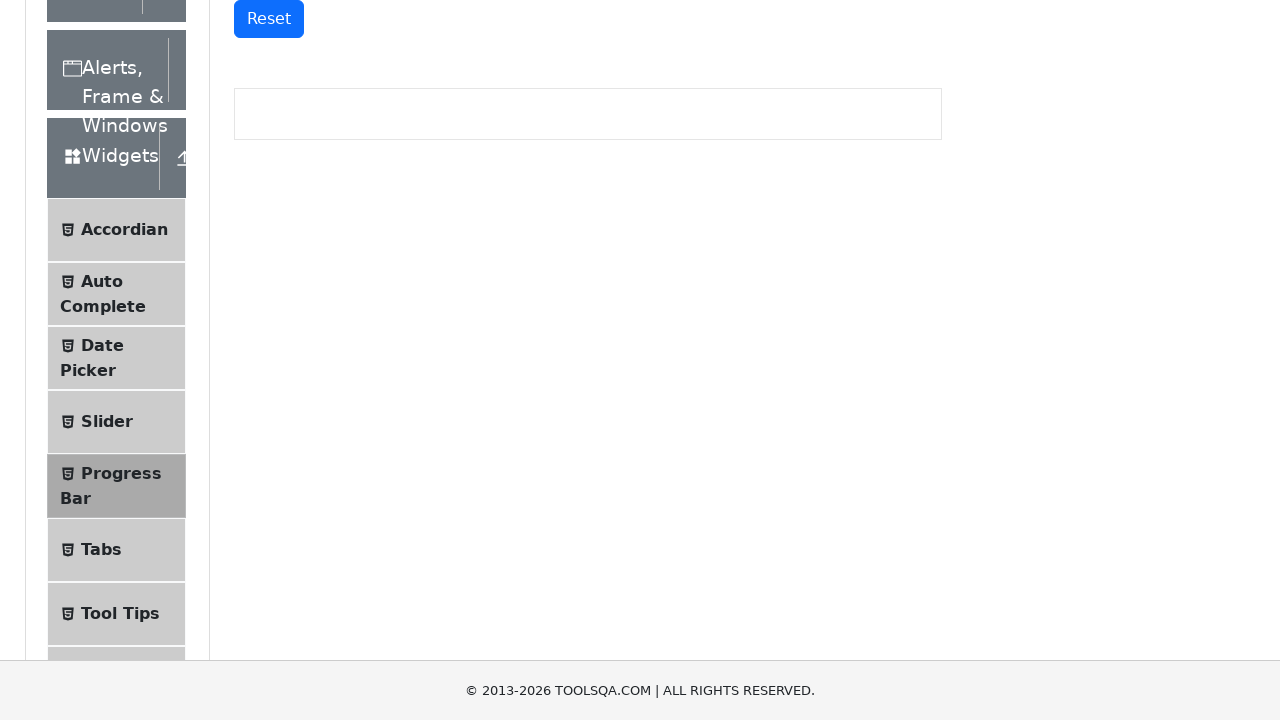

Verified progress bar element is visible
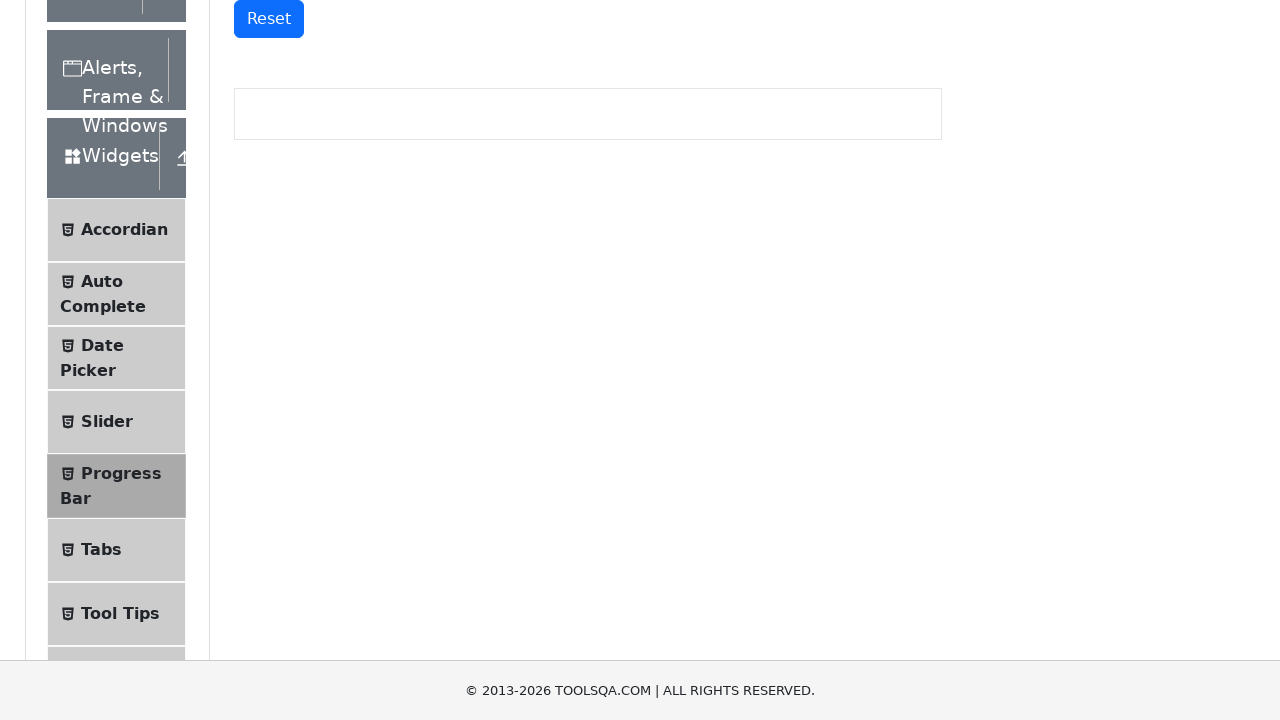

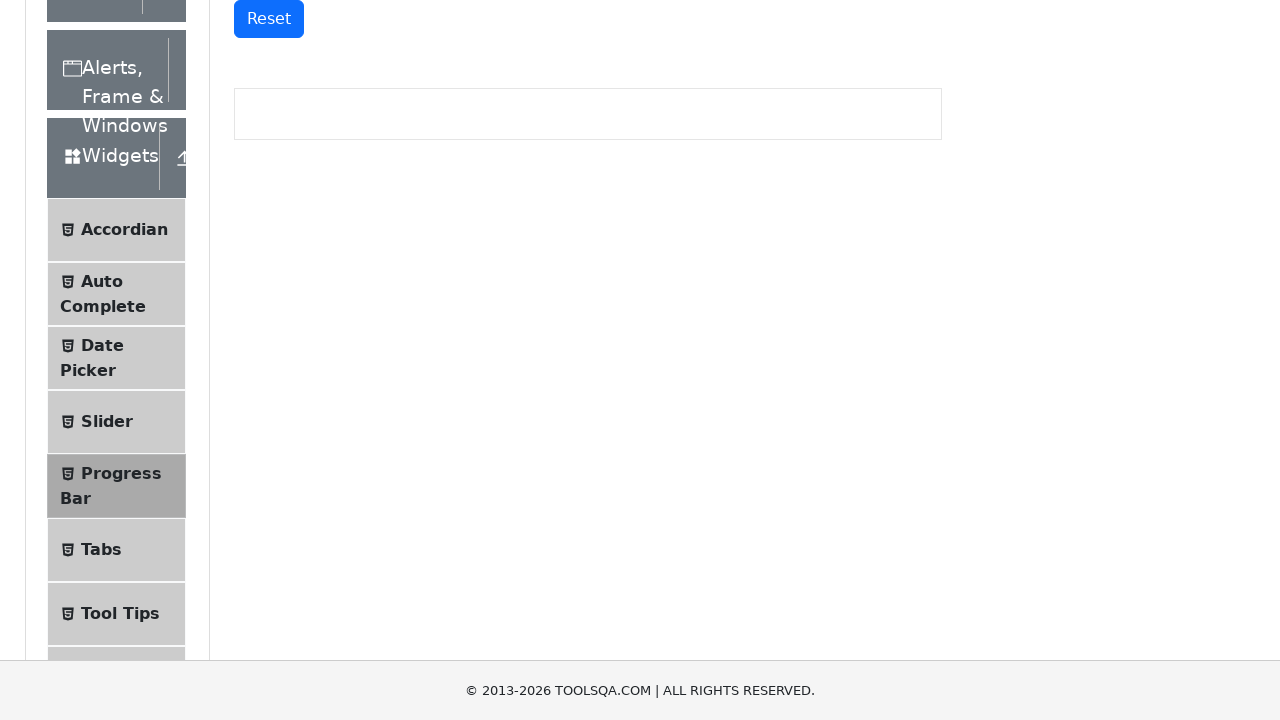